Tests selecting an option from a dropdown using Playwright's built-in select method by visible text, then verifying the selection.

Starting URL: http://the-internet.herokuapp.com/dropdown

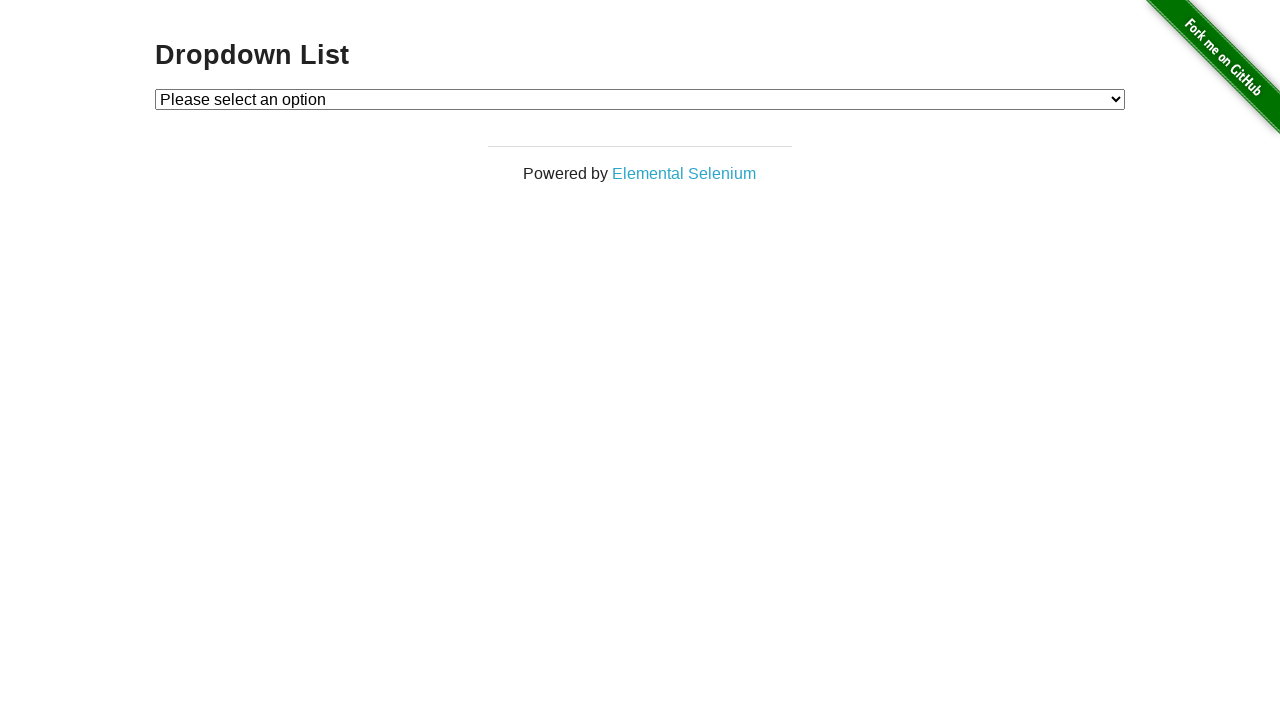

Selected 'Option 1' from dropdown using select_option method on #dropdown
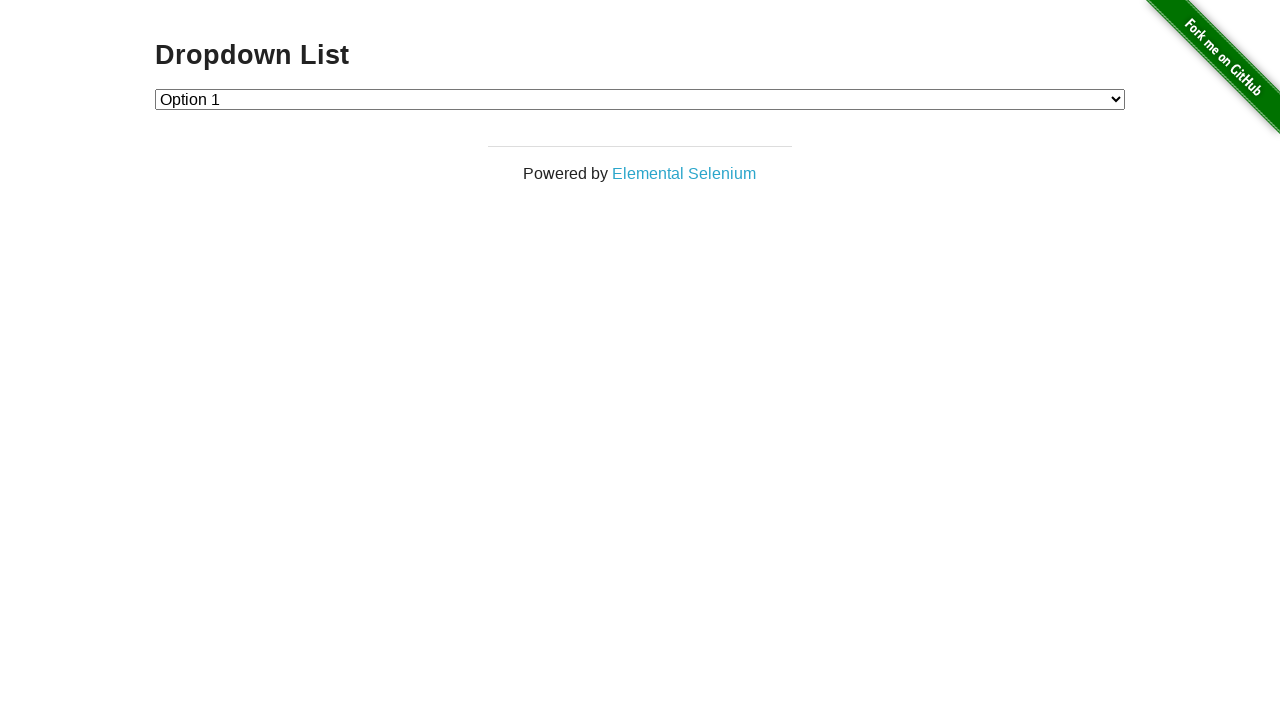

Located the checked option in the dropdown
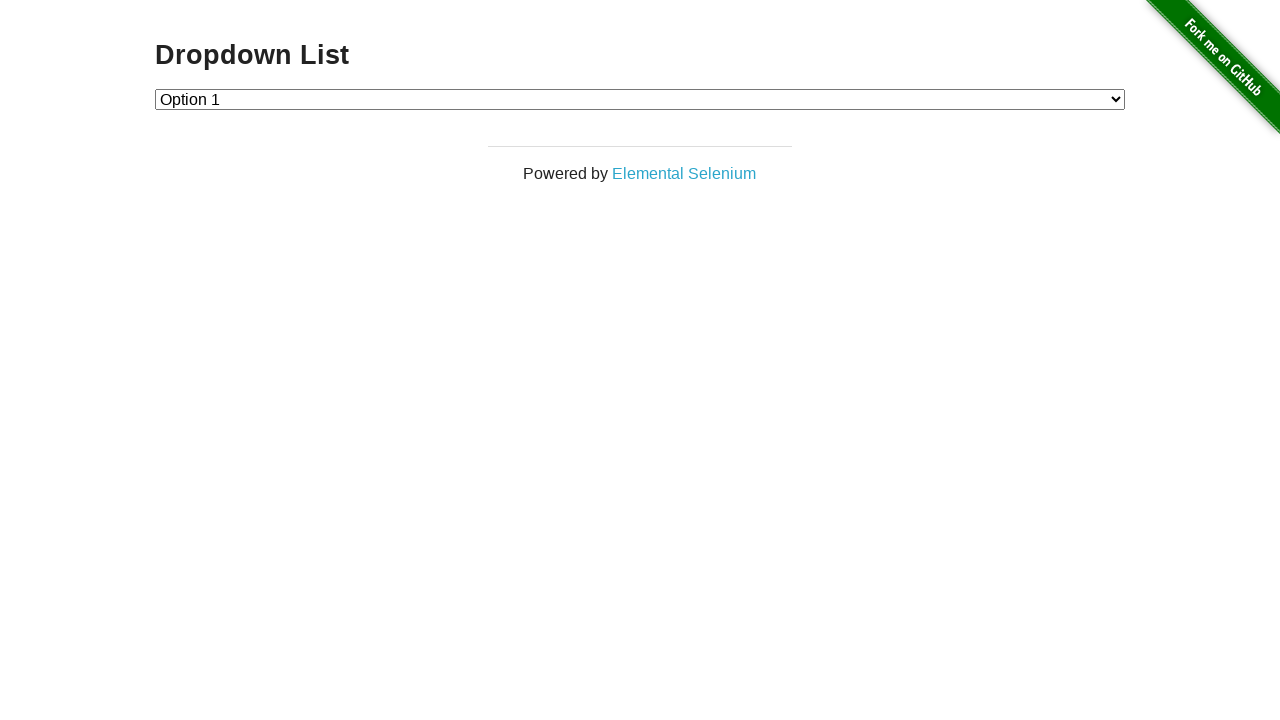

Verified that 'Option 1' is selected in the dropdown
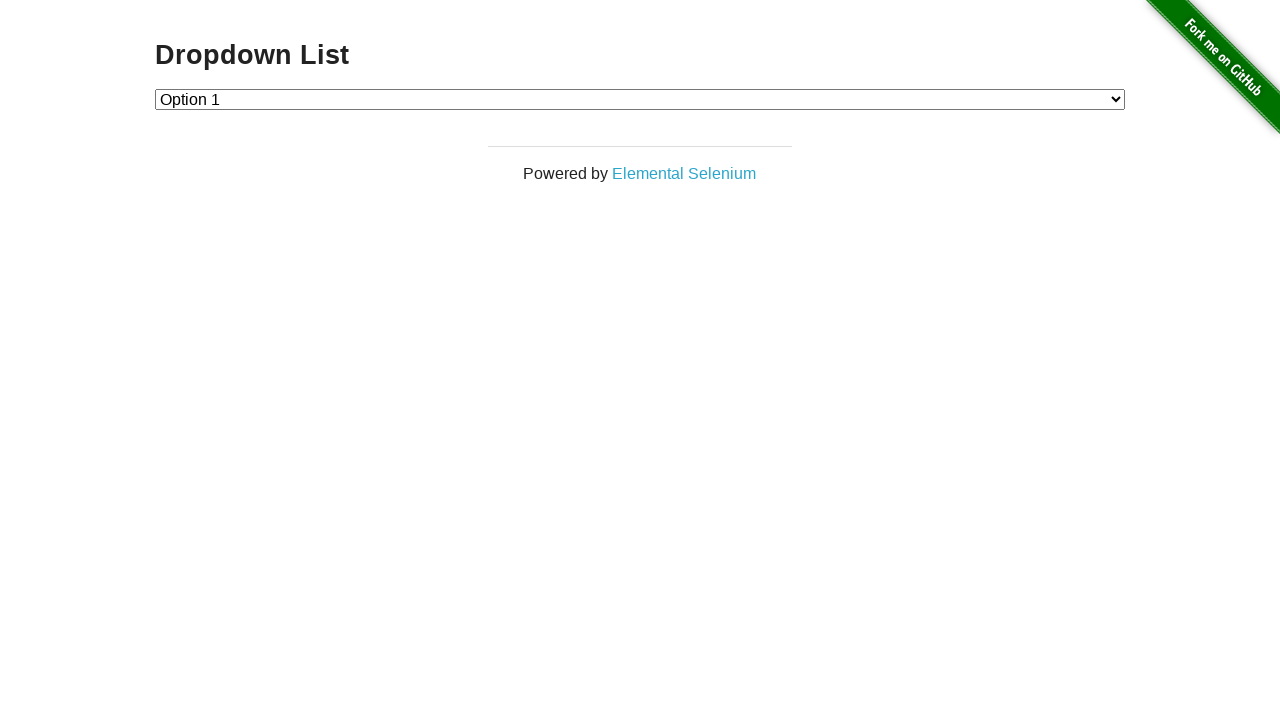

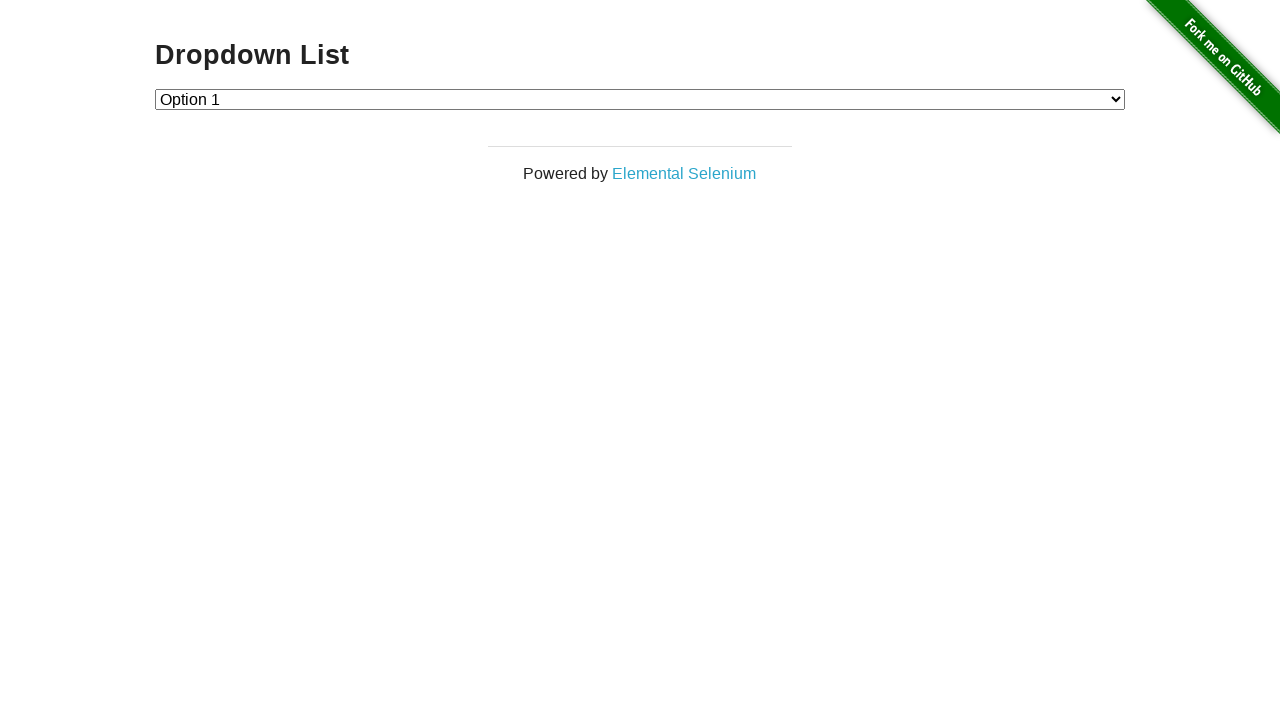